Tests that the site is online by navigating to the homepage and verifying the URL loads correctly

Starting URL: https://test-a-pet.vercel.app/

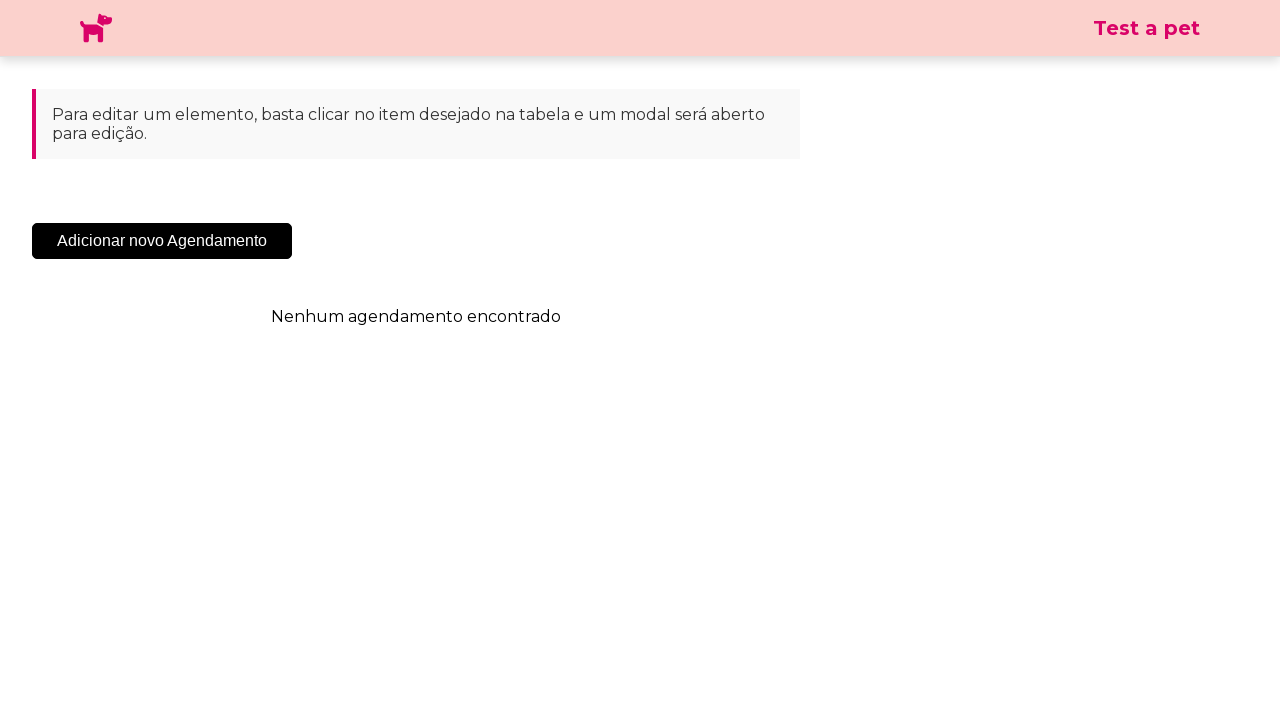

Navigated to homepage at https://test-a-pet.vercel.app/
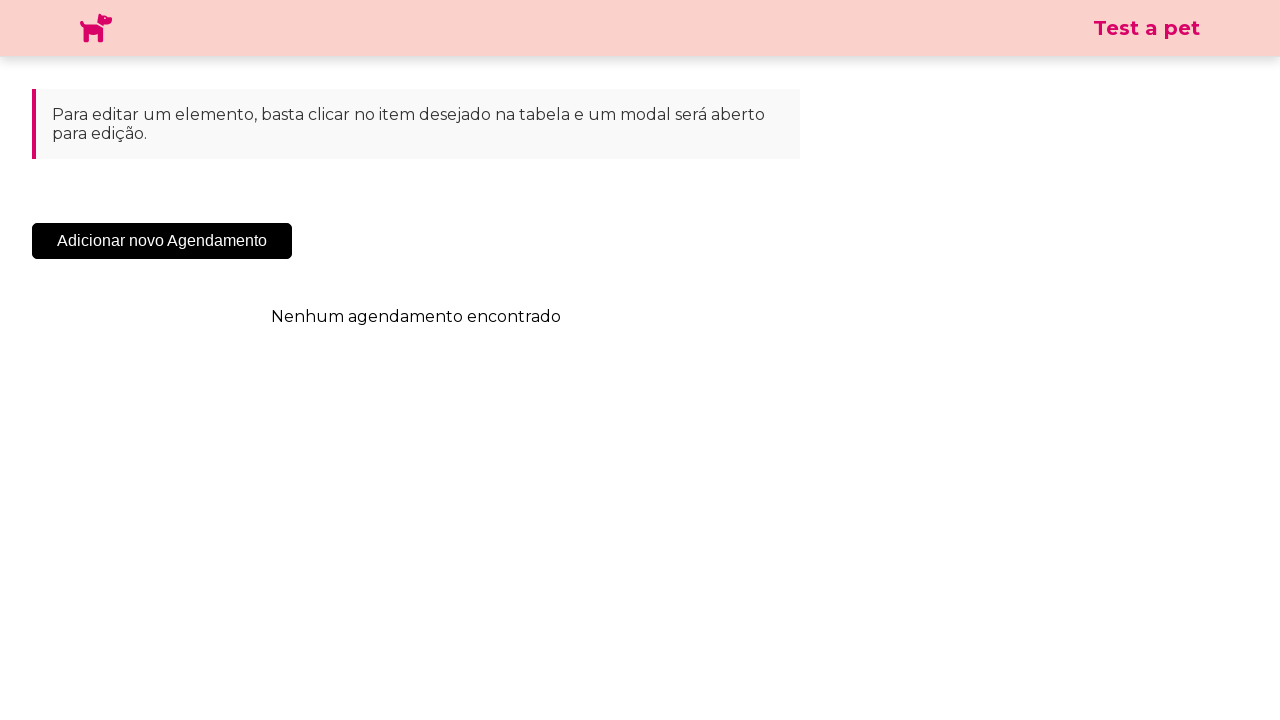

Verified that page URL matches expected homepage URL
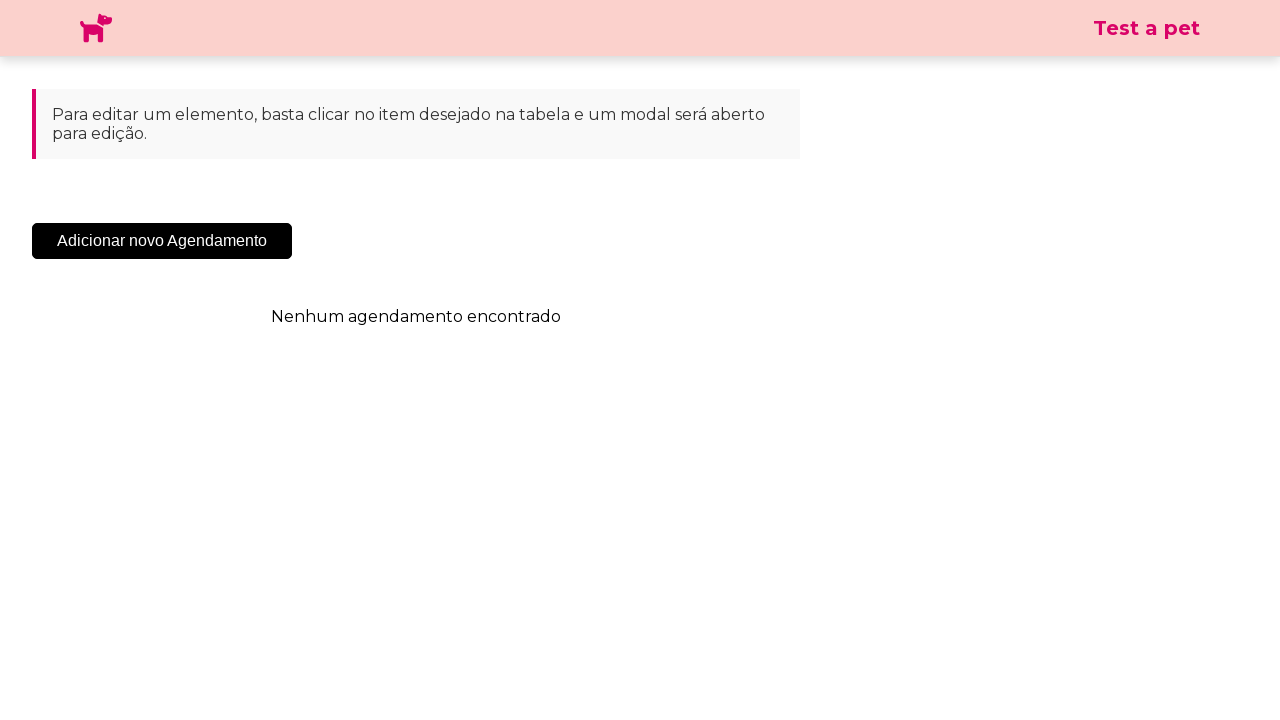

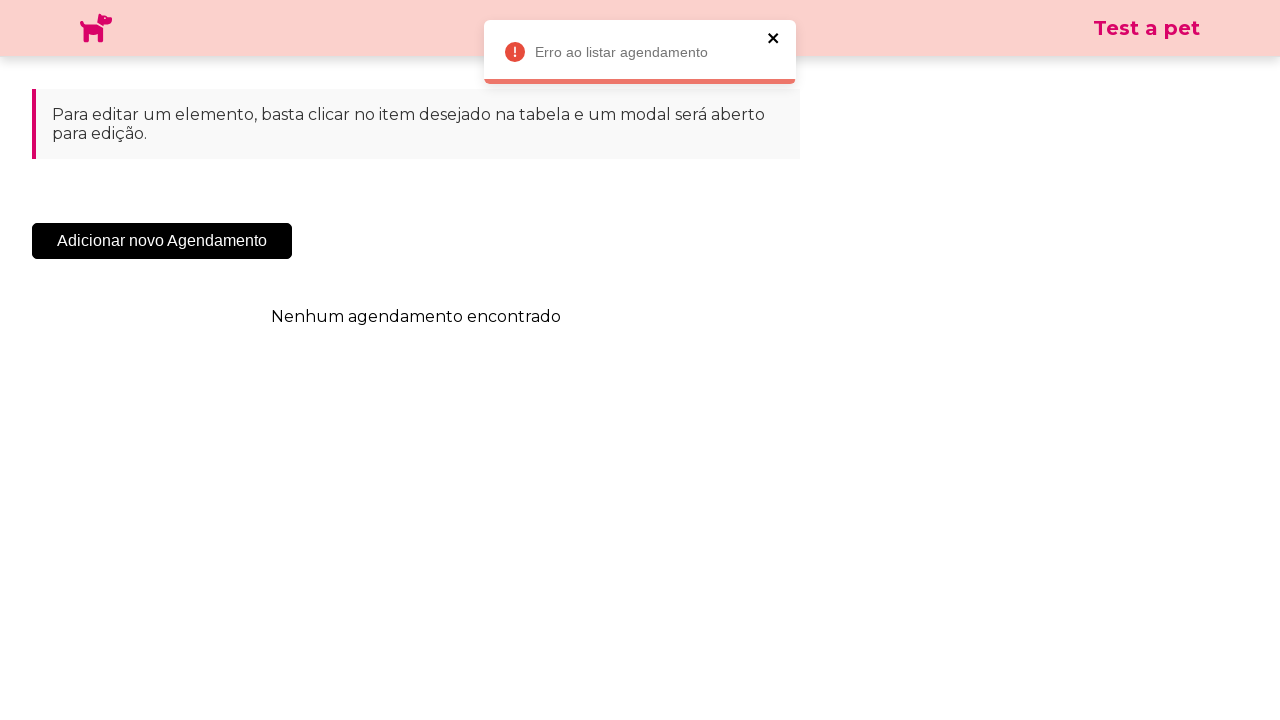